Tests scrolling to a button element and clicking it on a demo page that demonstrates JavaScript scroll functionality

Starting URL: https://SunInJuly.github.io/execute_script.html

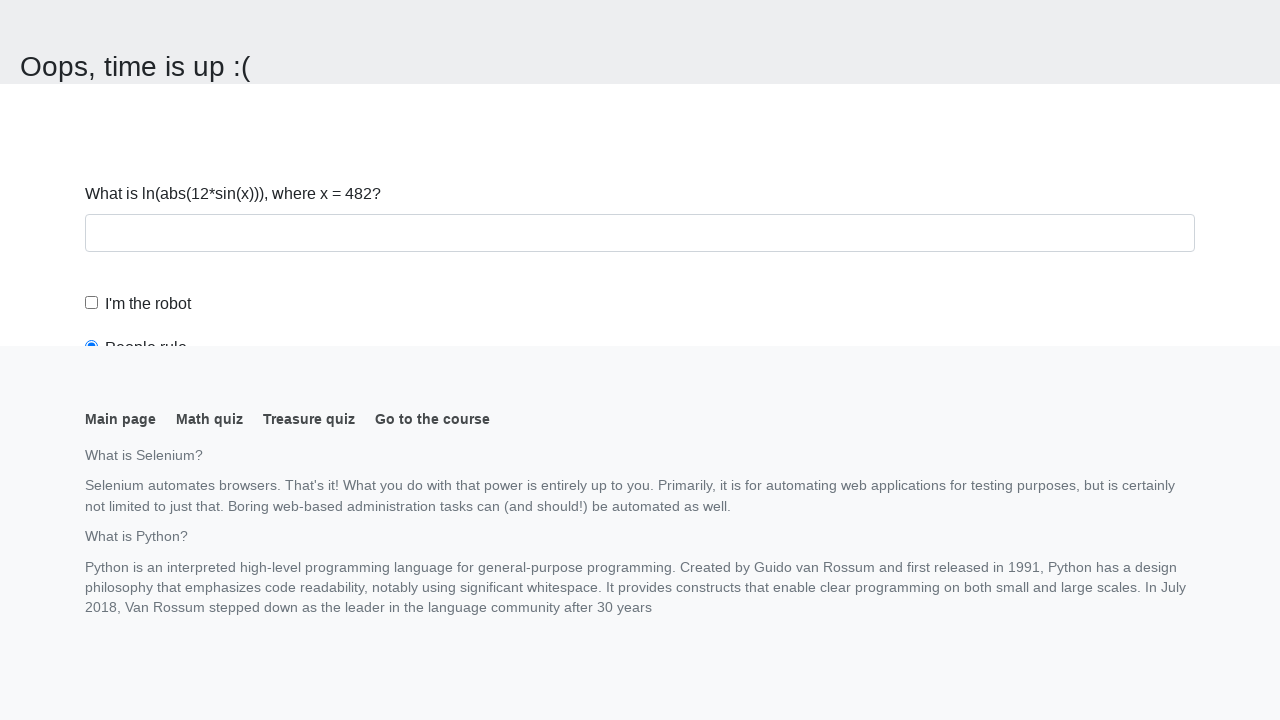

Navigated to execute_script demo page
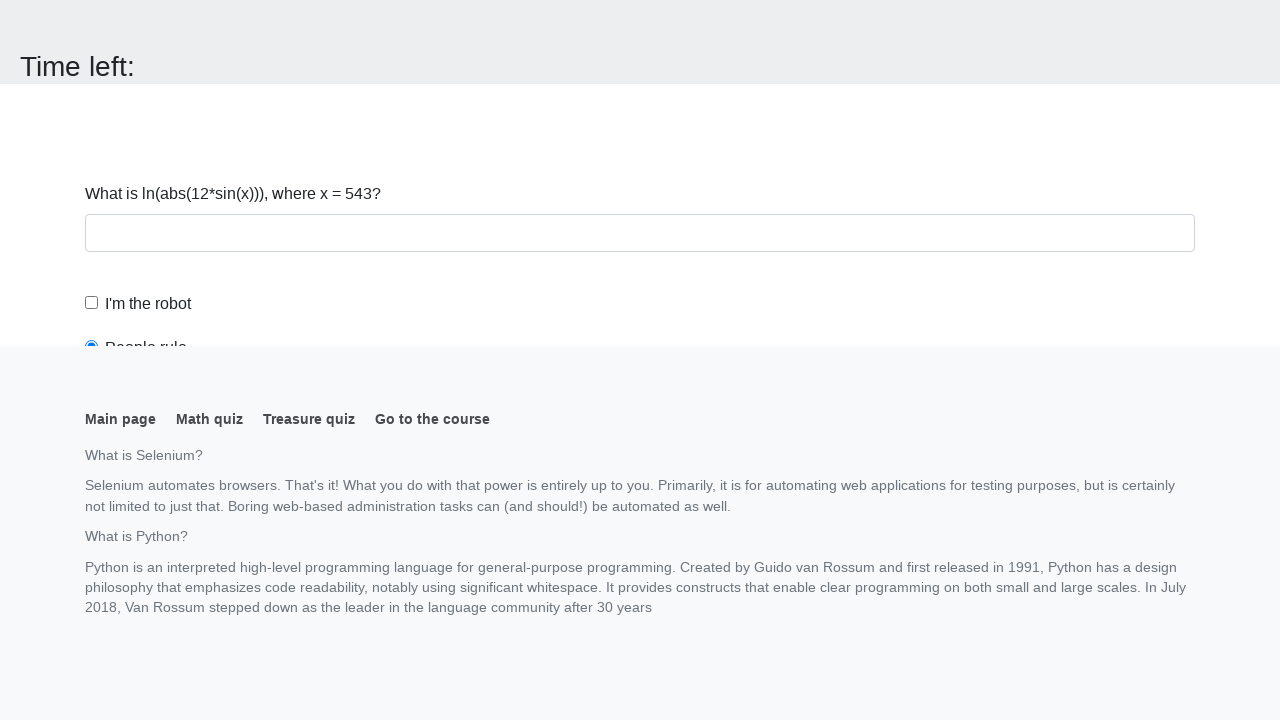

Scrolled button element into view
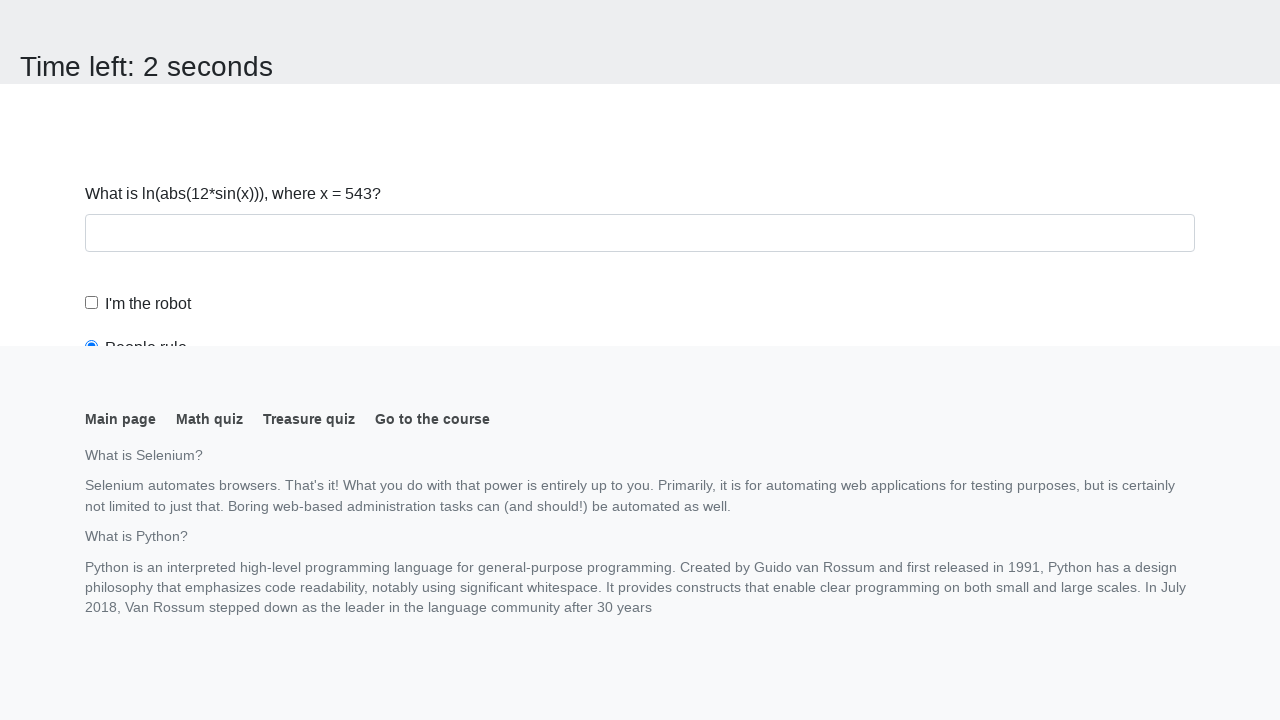

Clicked the button element at (123, 20) on button
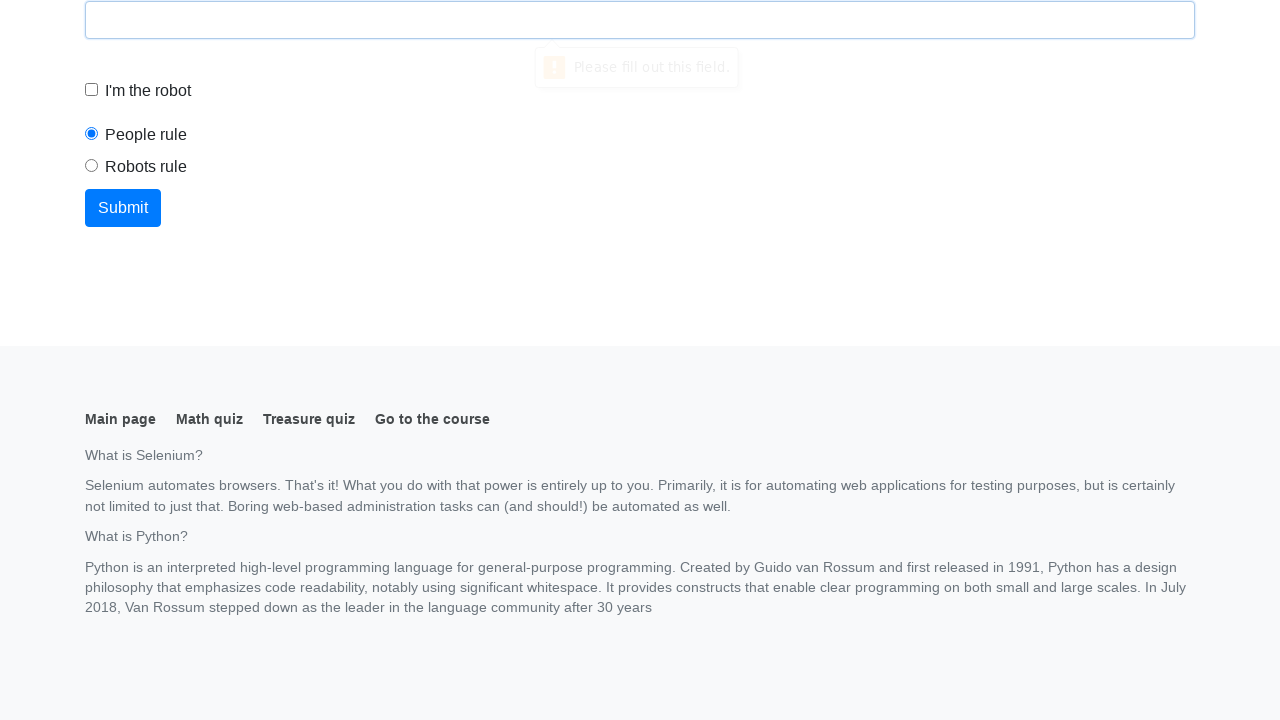

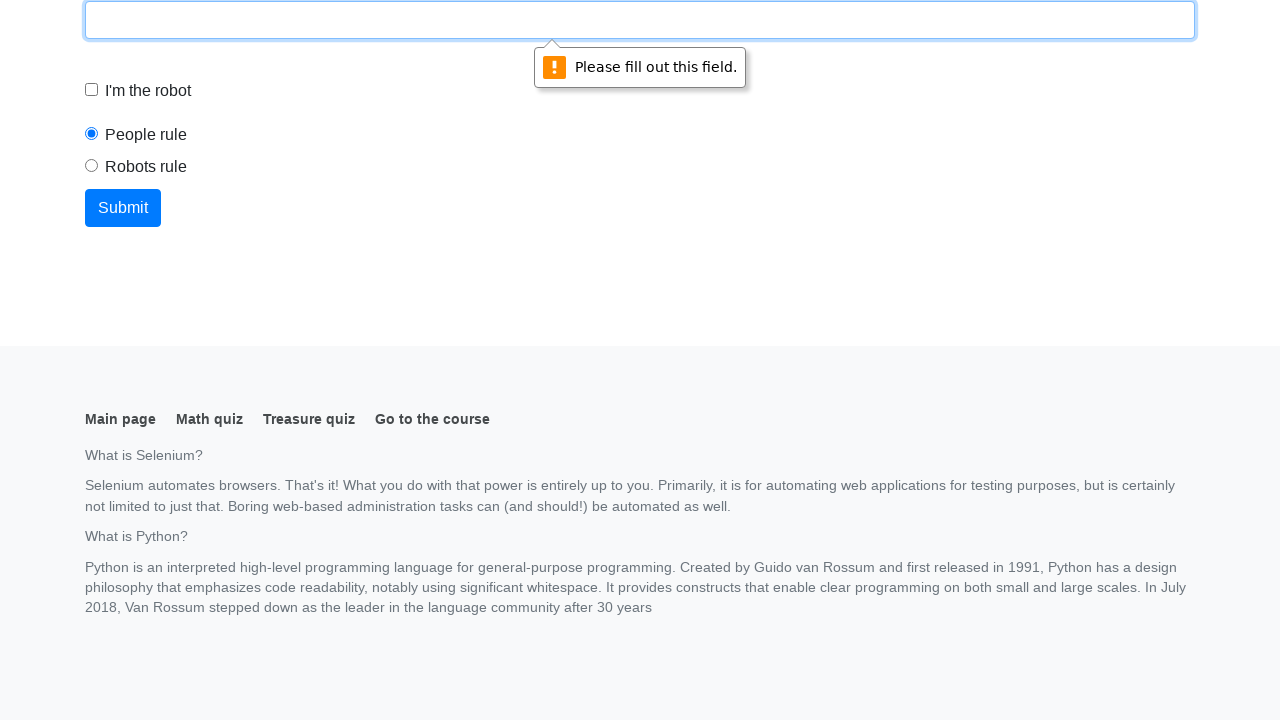